Tests JavaScript confirmation alert handling by clicking a button to trigger the alert, accepting it, and verifying the result text displayed on the page.

Starting URL: http://the-internet.herokuapp.com/javascript_alerts

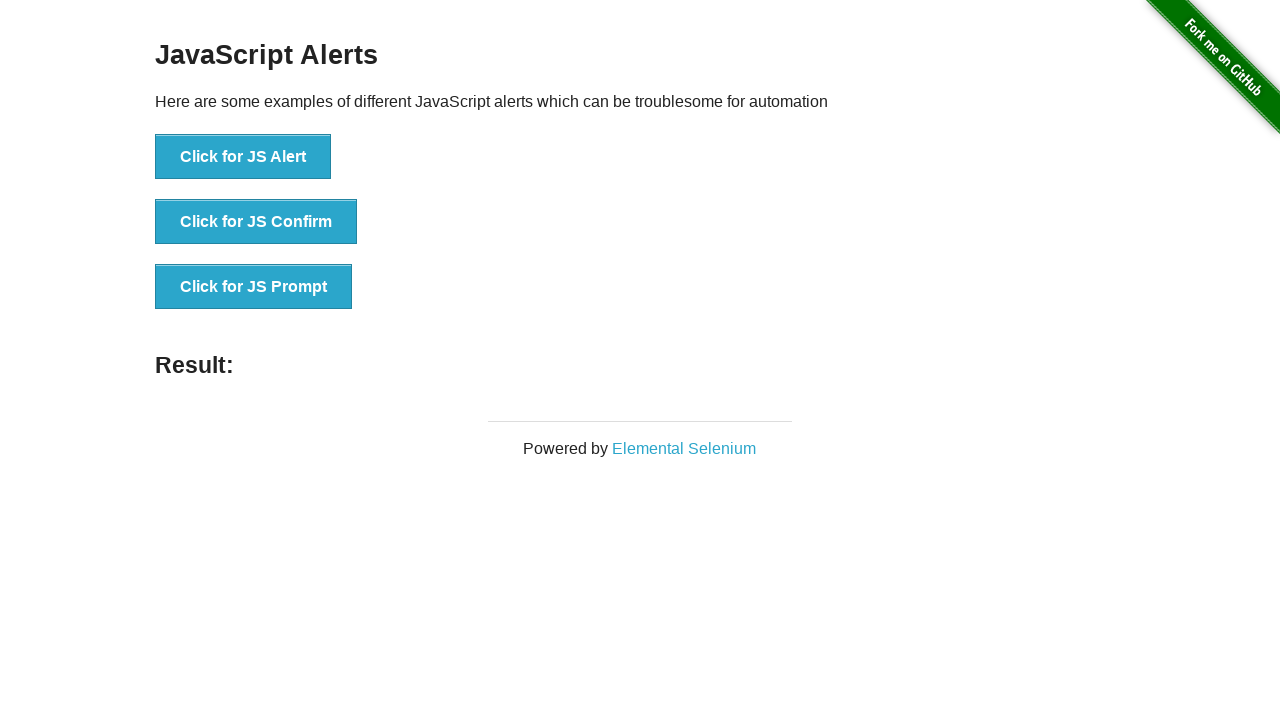

Clicked the second button to trigger JavaScript confirmation alert at (256, 222) on ul > li:nth-child(2) > button
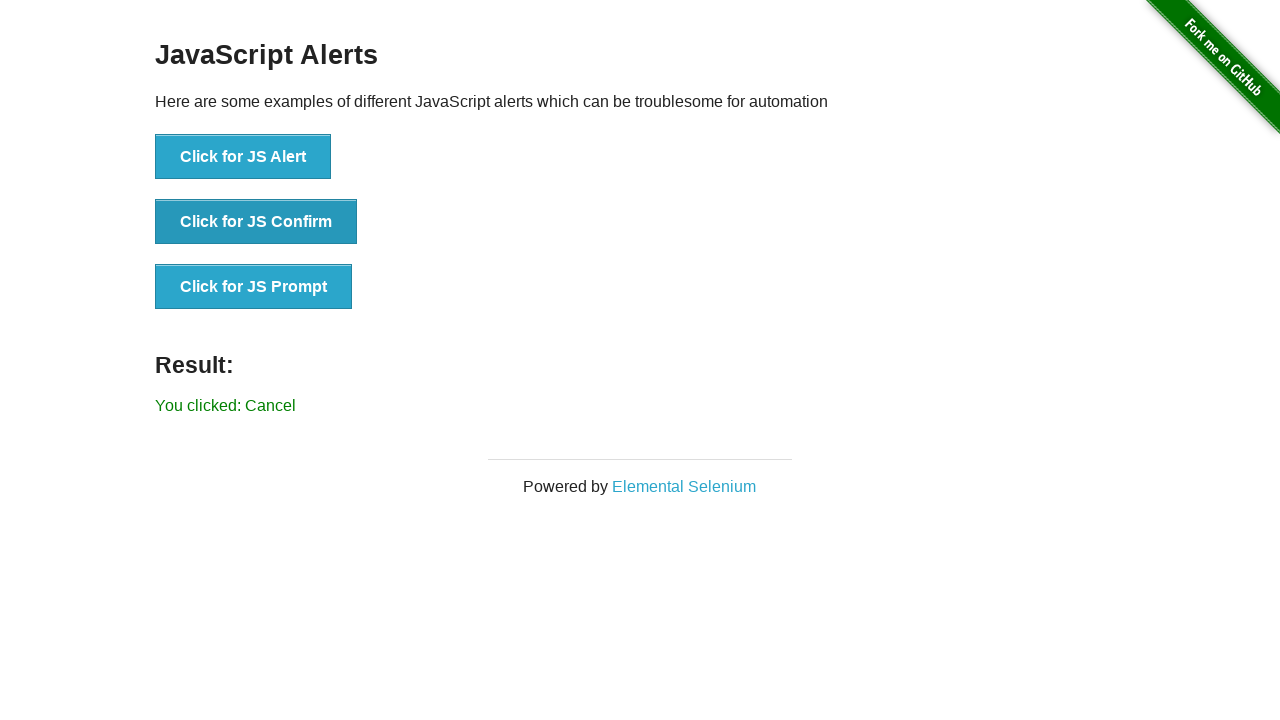

Set up dialog handler to accept alerts
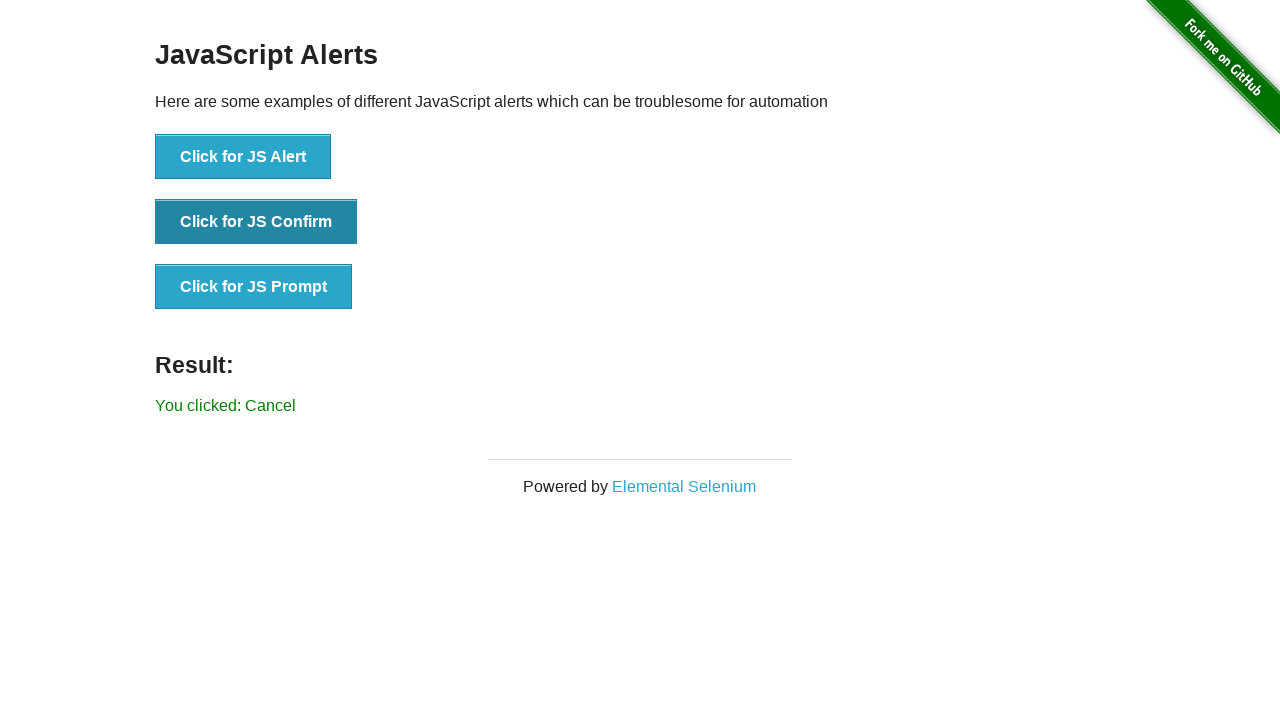

Clicked the second button again with dialog handler ready at (256, 222) on ul > li:nth-child(2) > button
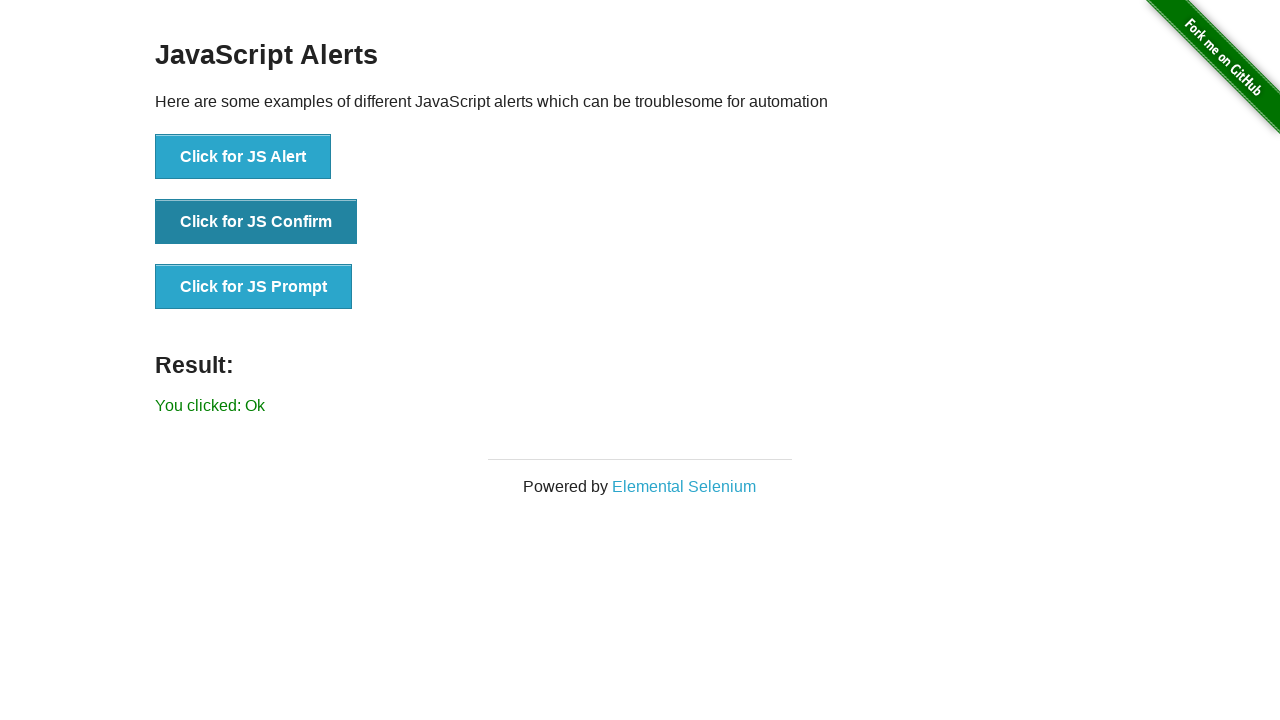

Result text element loaded
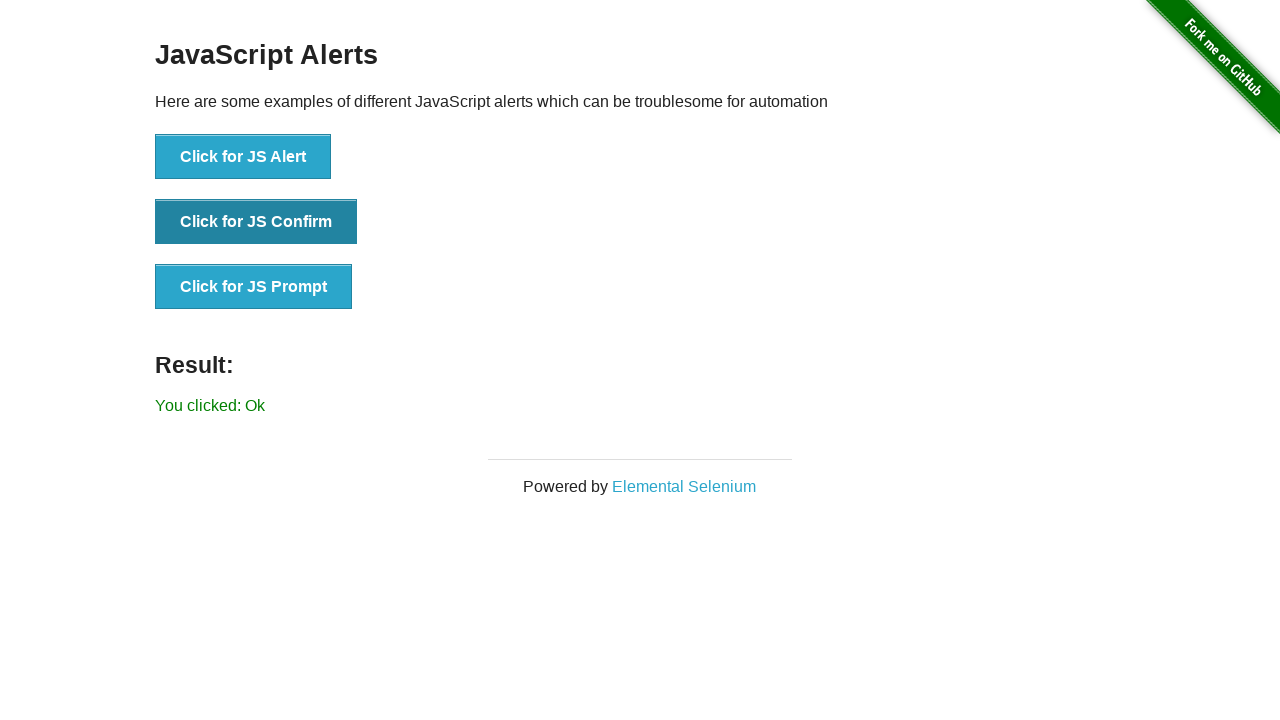

Retrieved result text content
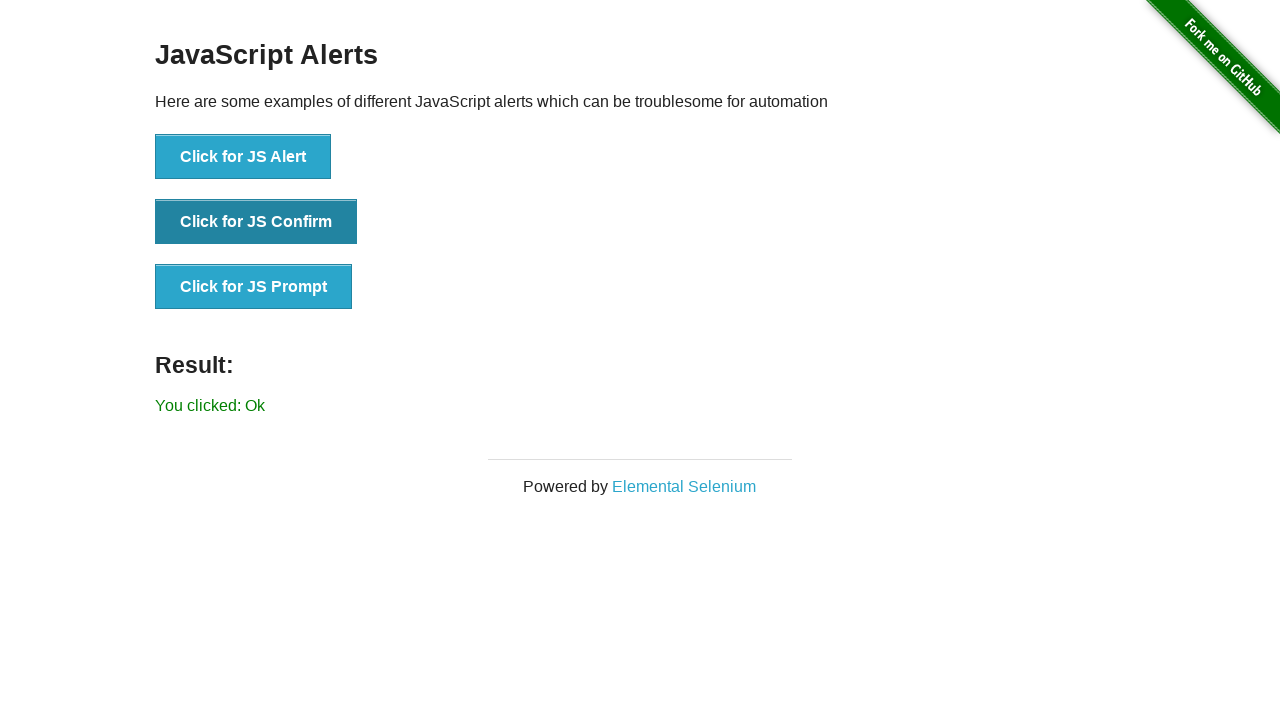

Verified that result text is 'You clicked: Ok'
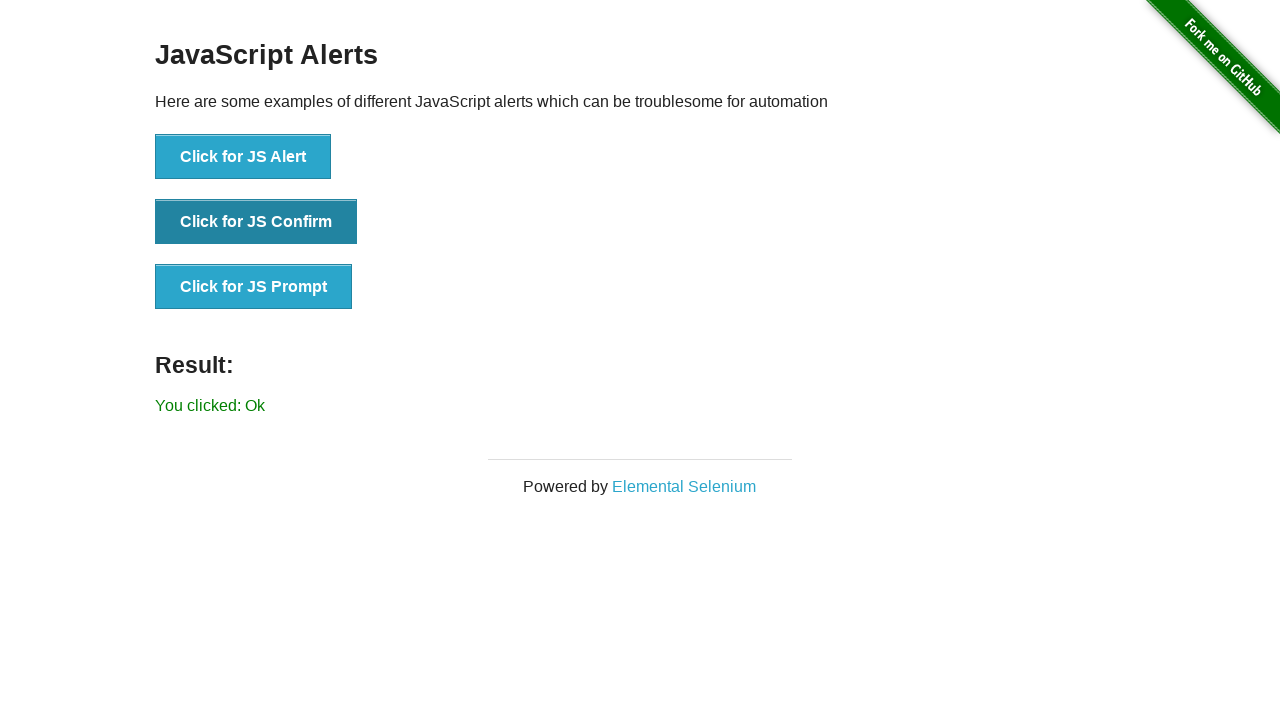

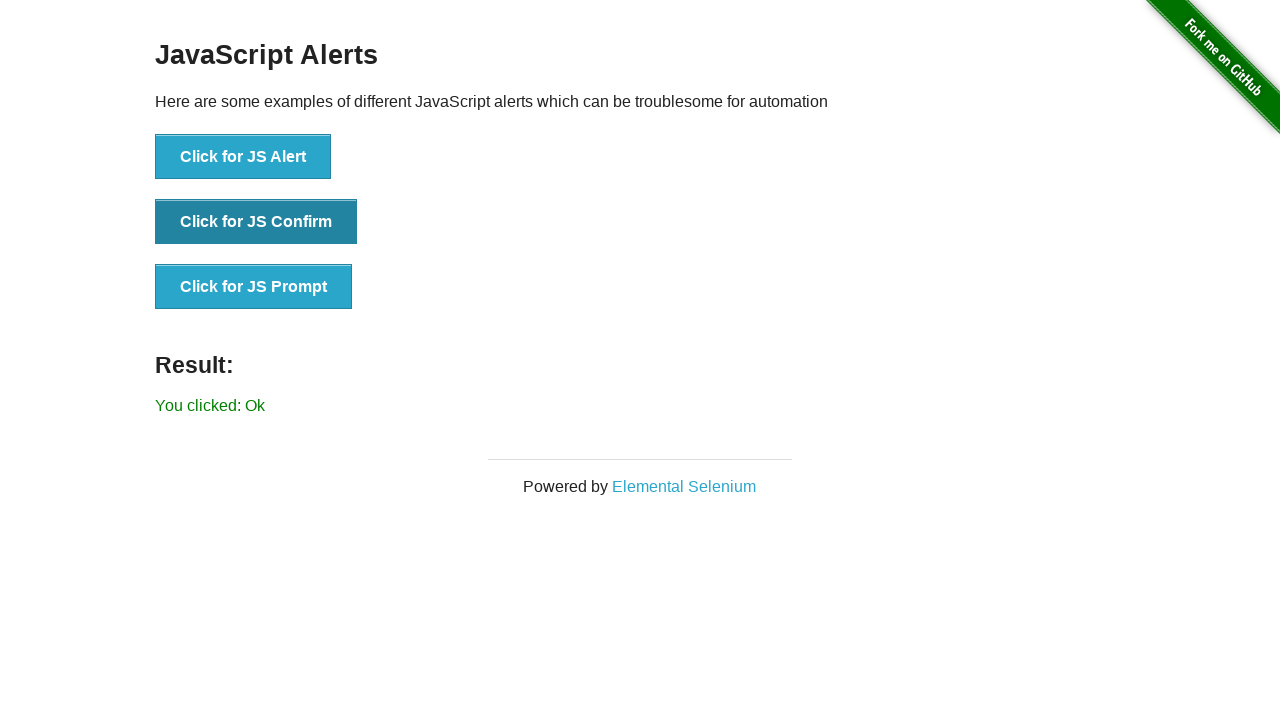